Tests that edits are saved when the input field loses focus (blur event)

Starting URL: https://demo.playwright.dev/todomvc

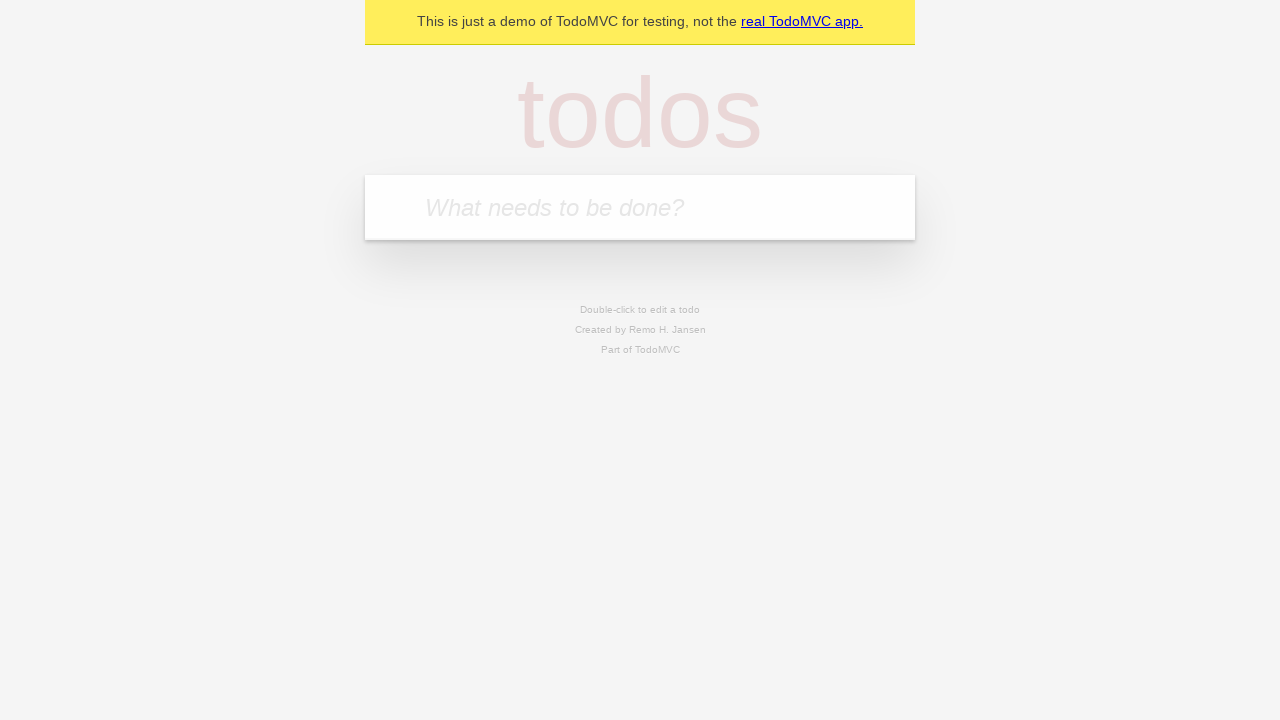

Filled todo input with 'buy some cheese' on internal:attr=[placeholder="What needs to be done?"i]
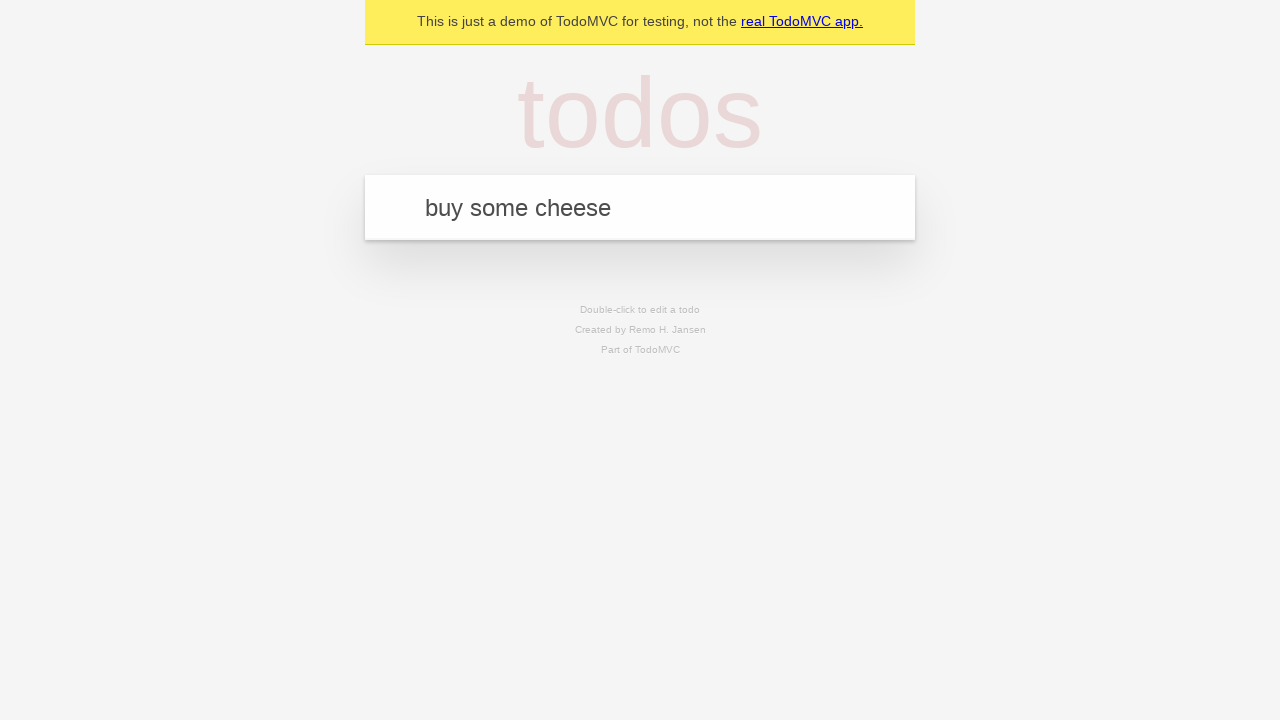

Pressed Enter to create first todo on internal:attr=[placeholder="What needs to be done?"i]
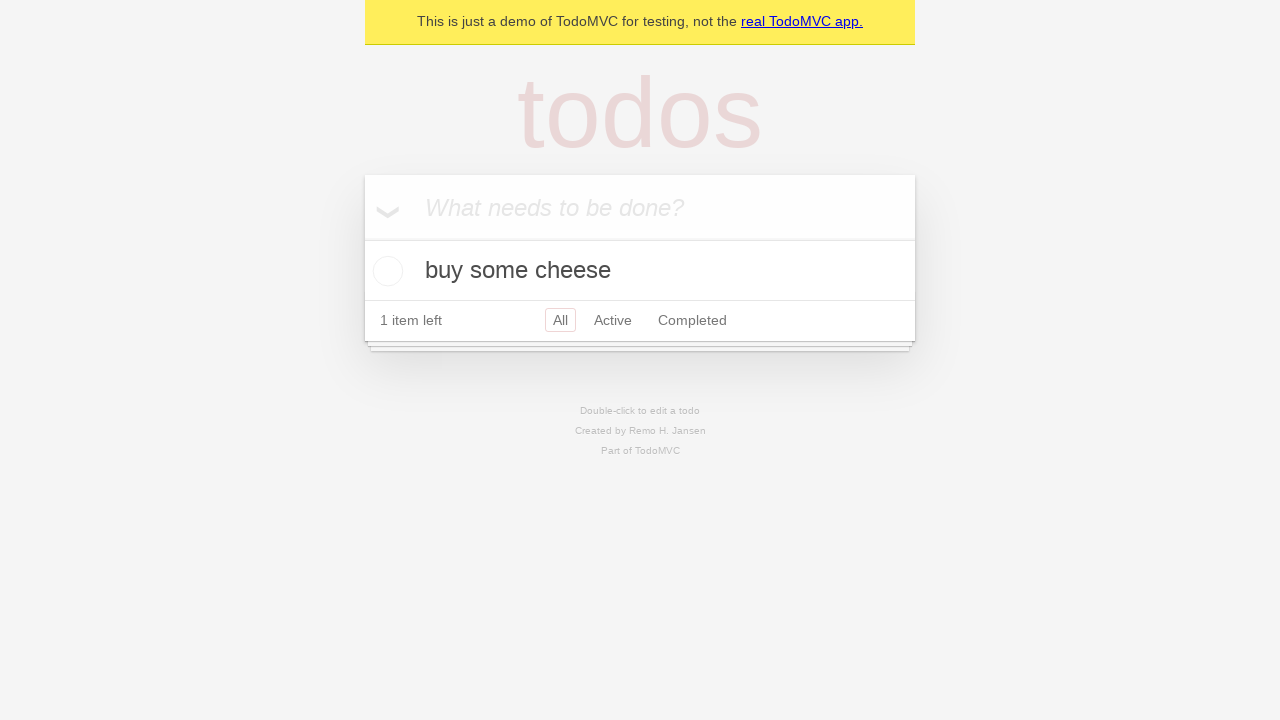

Filled todo input with 'feed the cat' on internal:attr=[placeholder="What needs to be done?"i]
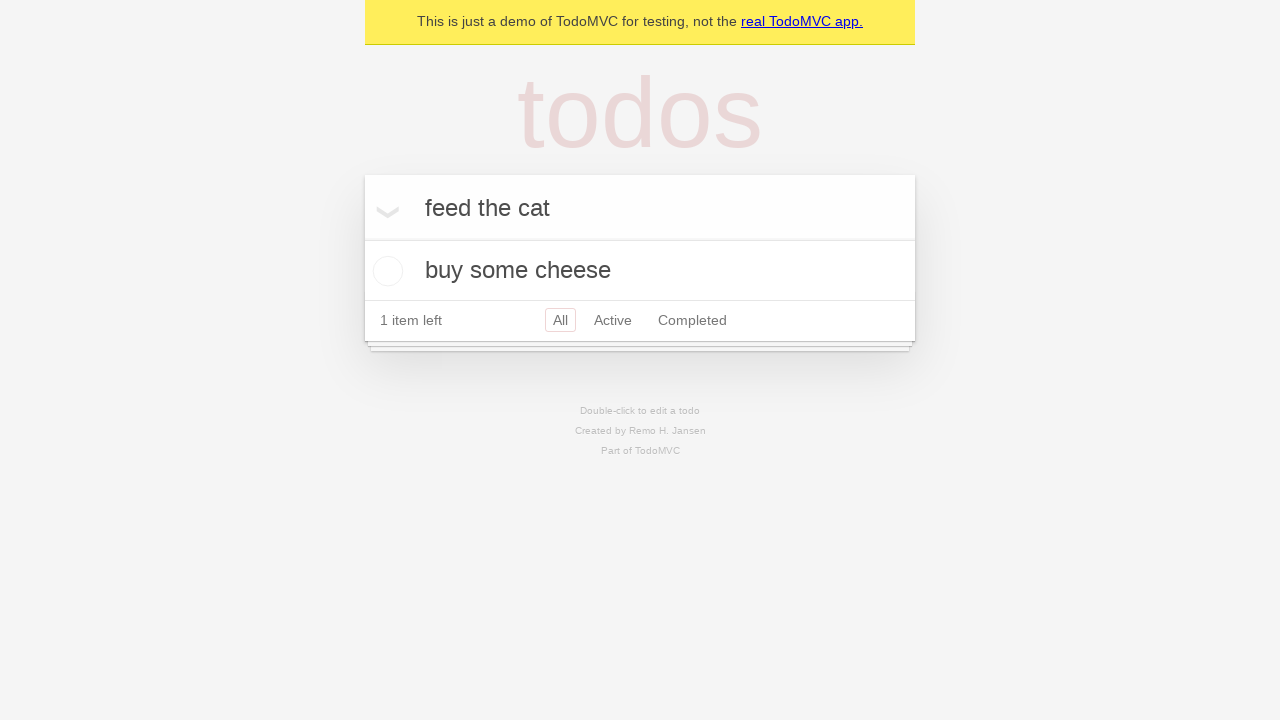

Pressed Enter to create second todo on internal:attr=[placeholder="What needs to be done?"i]
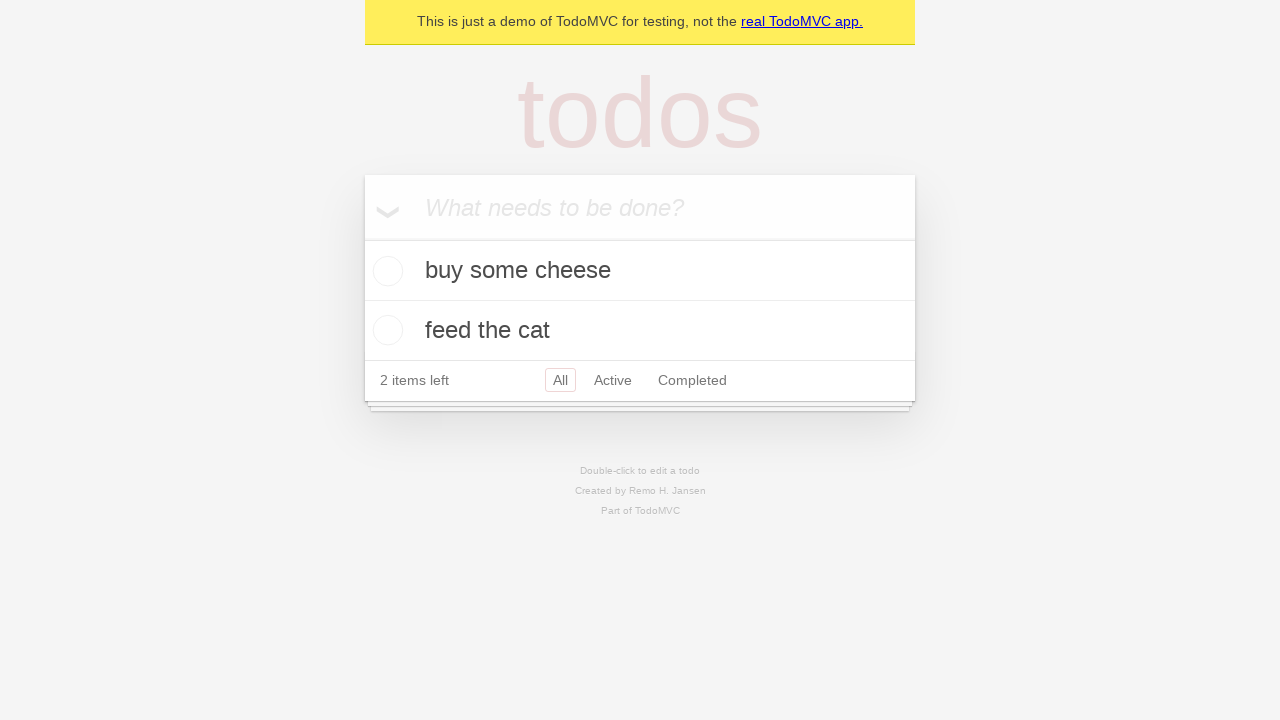

Filled todo input with 'book a doctors appointment' on internal:attr=[placeholder="What needs to be done?"i]
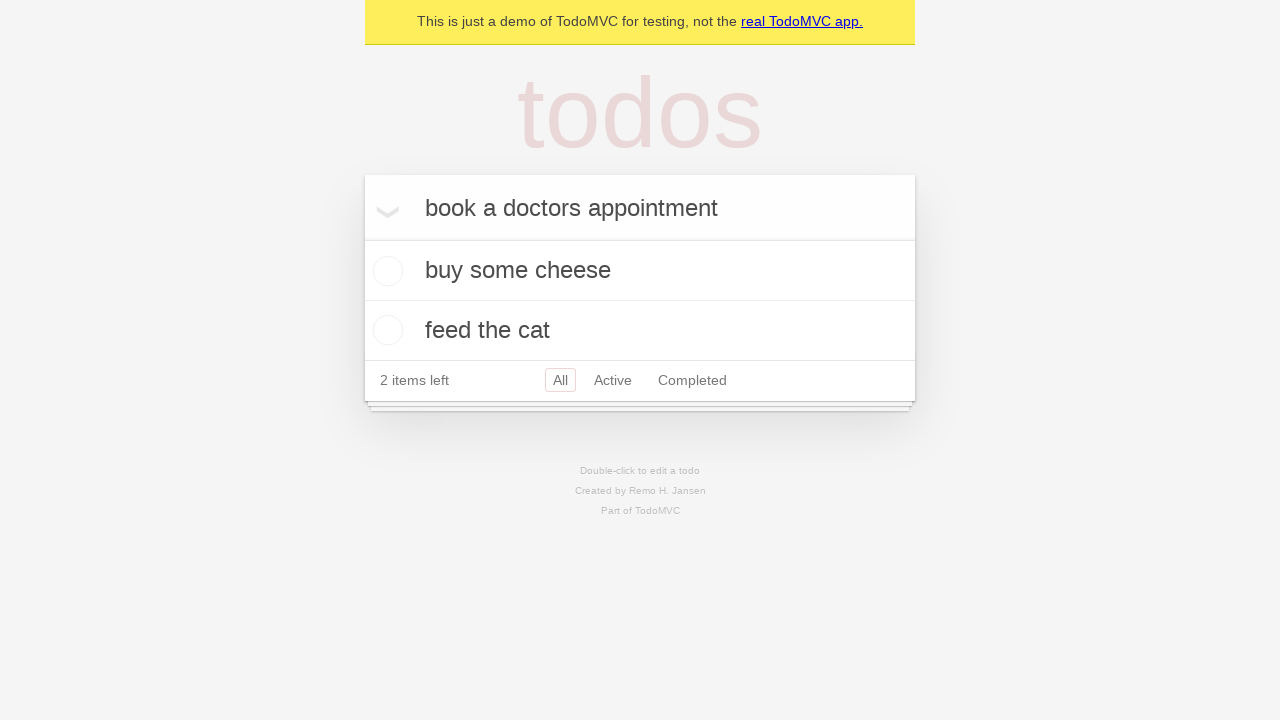

Pressed Enter to create third todo on internal:attr=[placeholder="What needs to be done?"i]
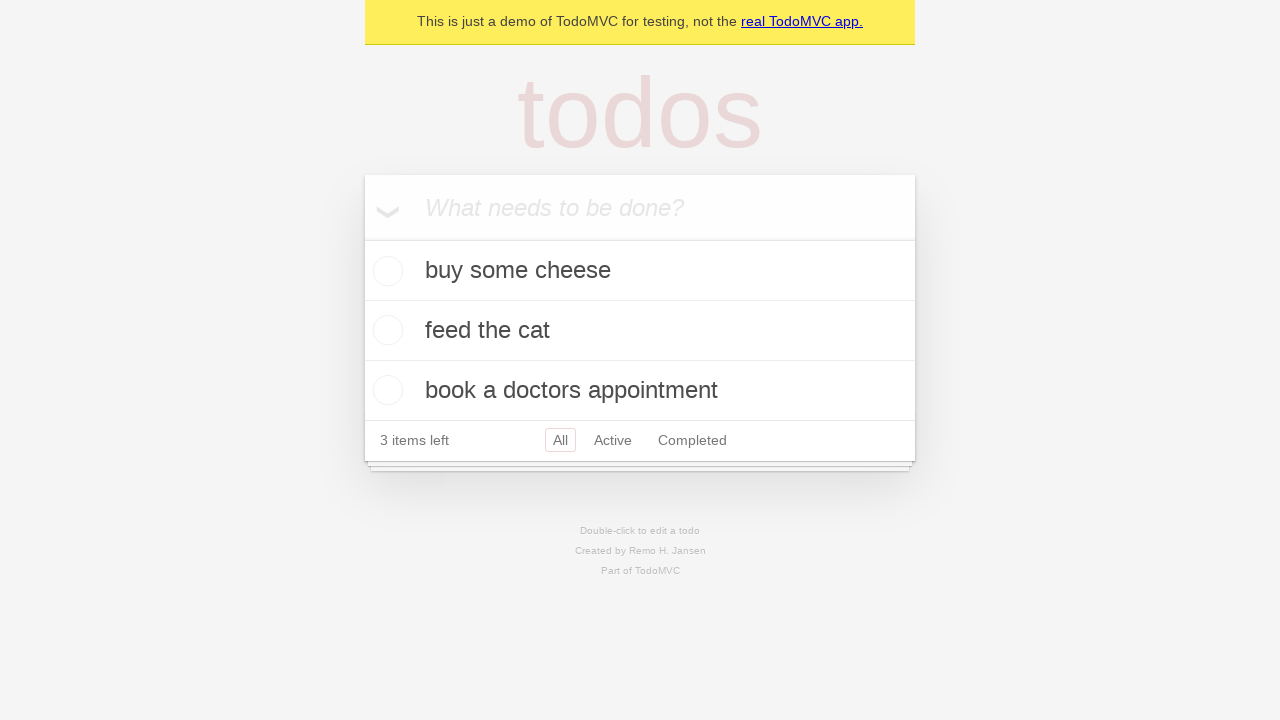

Waited for 3 todos to be rendered on the page
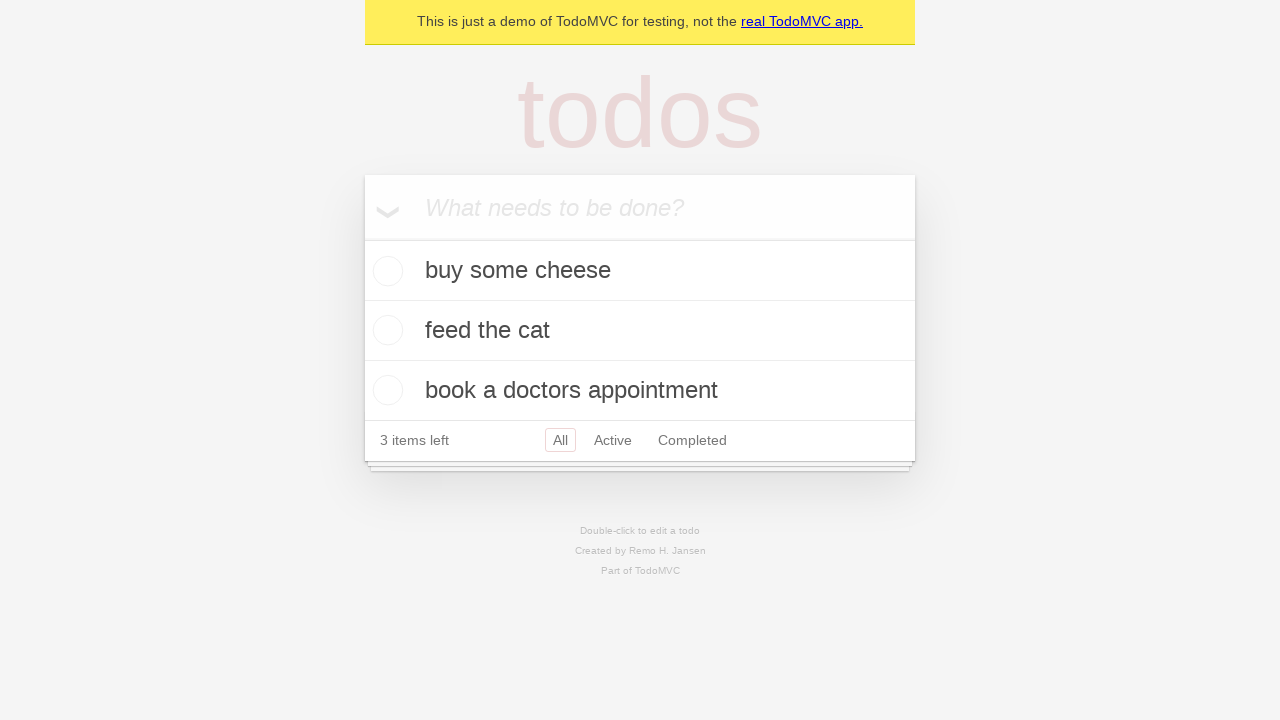

Double-clicked on the second todo to enter edit mode at (640, 331) on internal:testid=[data-testid="todo-item"s] >> nth=1
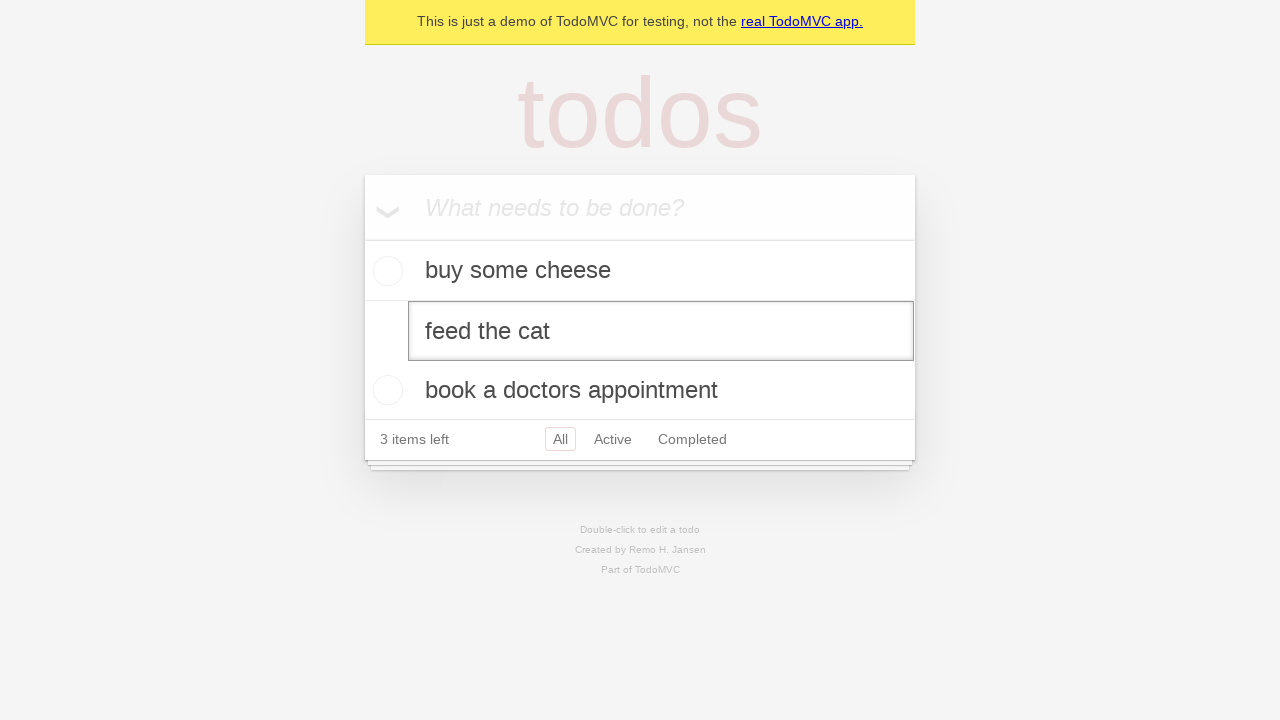

Changed todo text from 'feed the cat' to 'buy some sausages' on internal:testid=[data-testid="todo-item"s] >> nth=1 >> internal:role=textbox[nam
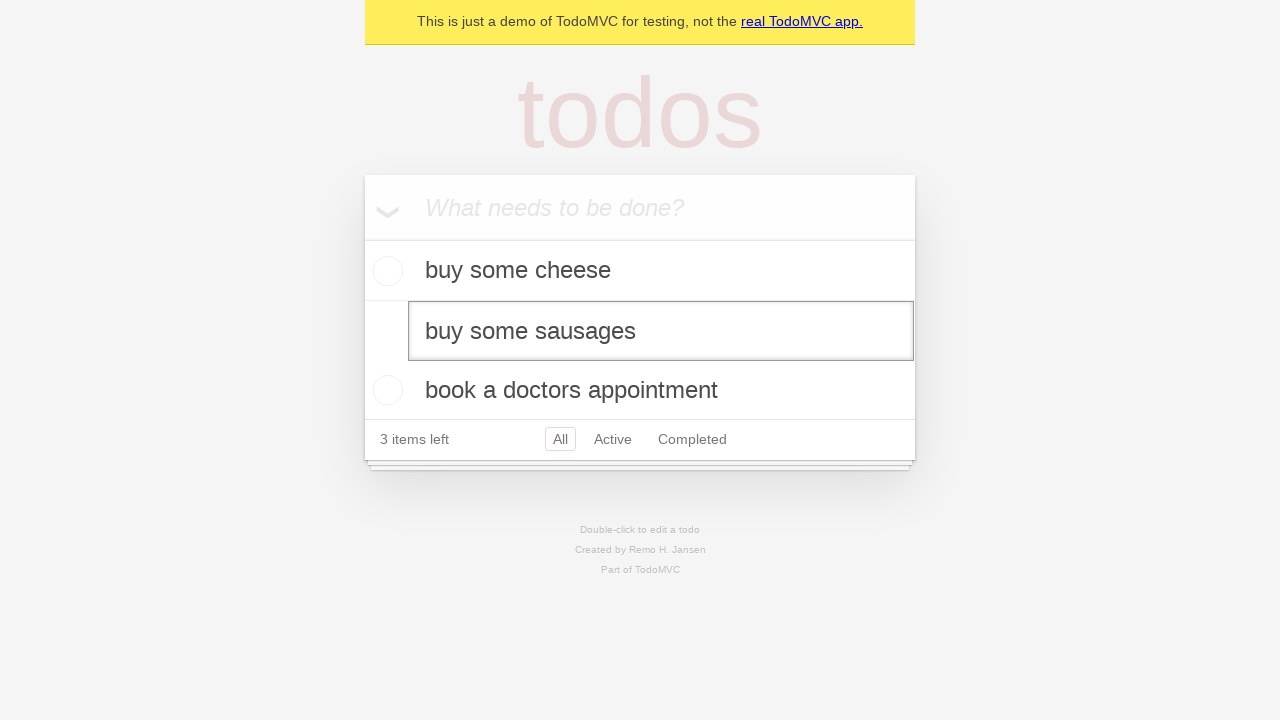

Dispatched blur event to save the edited todo on focus loss
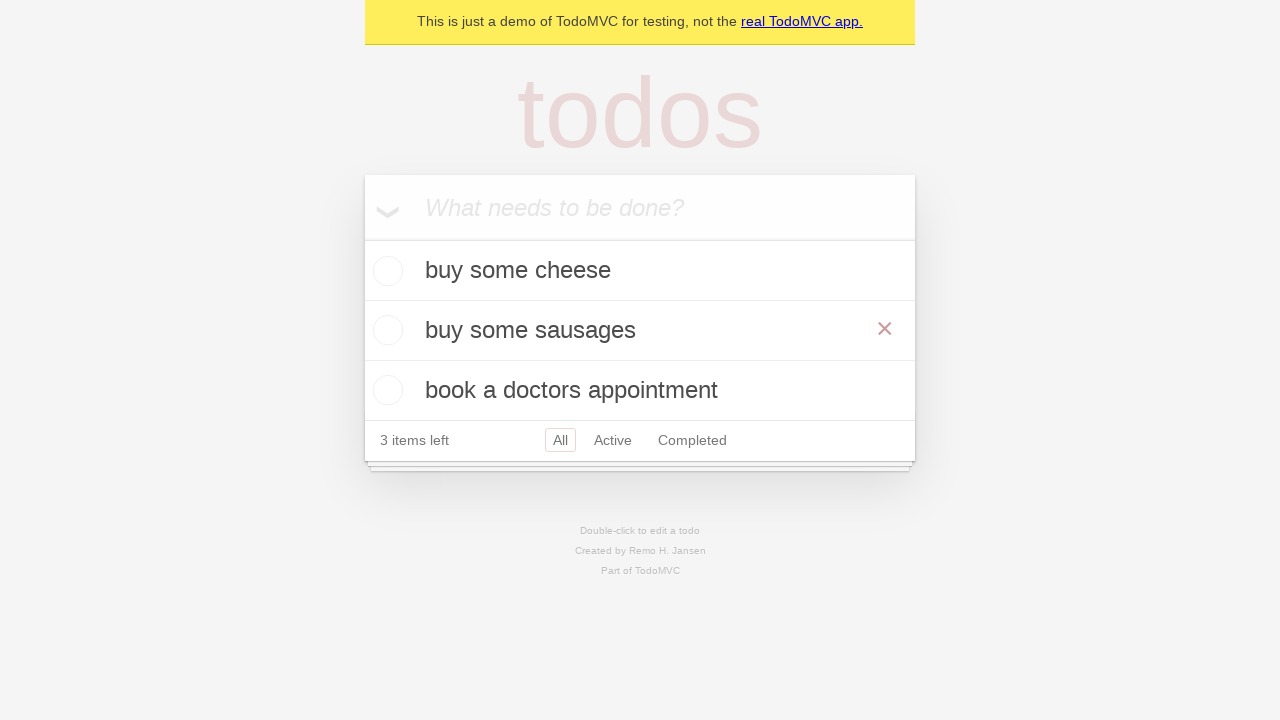

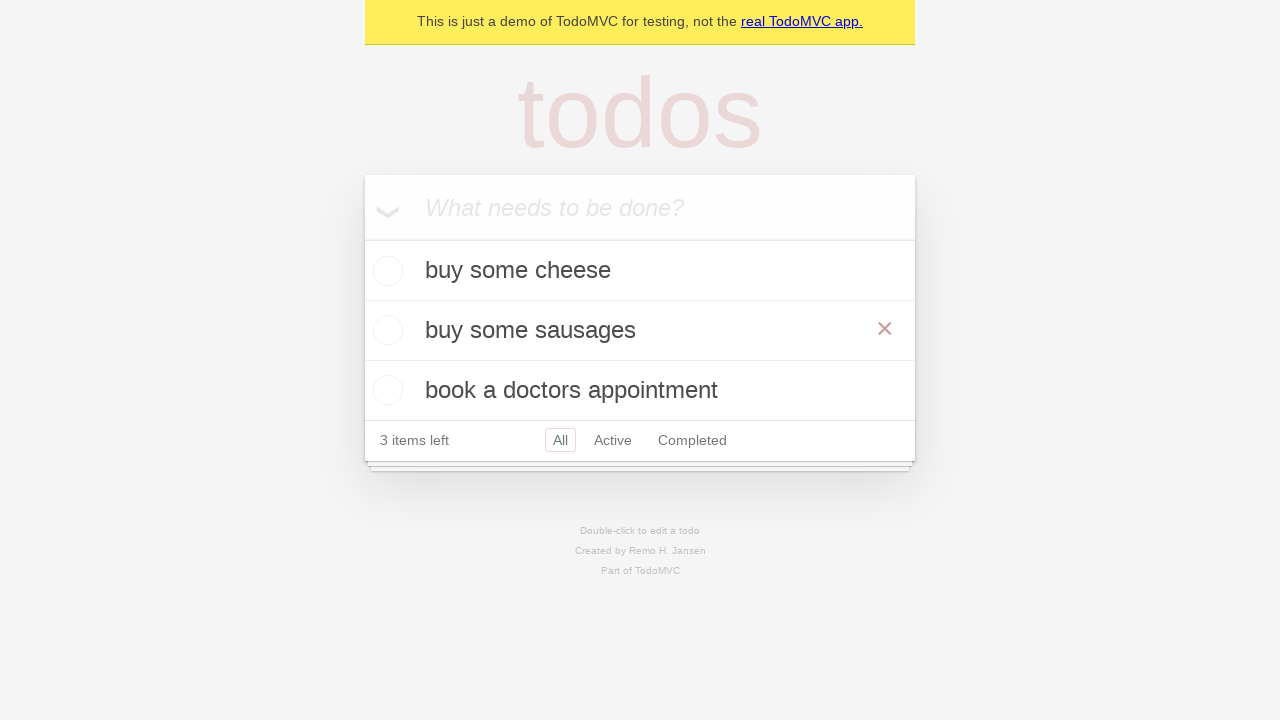